Tests the menu widget by hovering over "Main Item 2" to reveal a submenu, then hovering over "SUB SUB LIST" to reveal a nested submenu, and verifying that "Sub Sub Item 1" becomes visible.

Starting URL: https://demoqa.com/menu

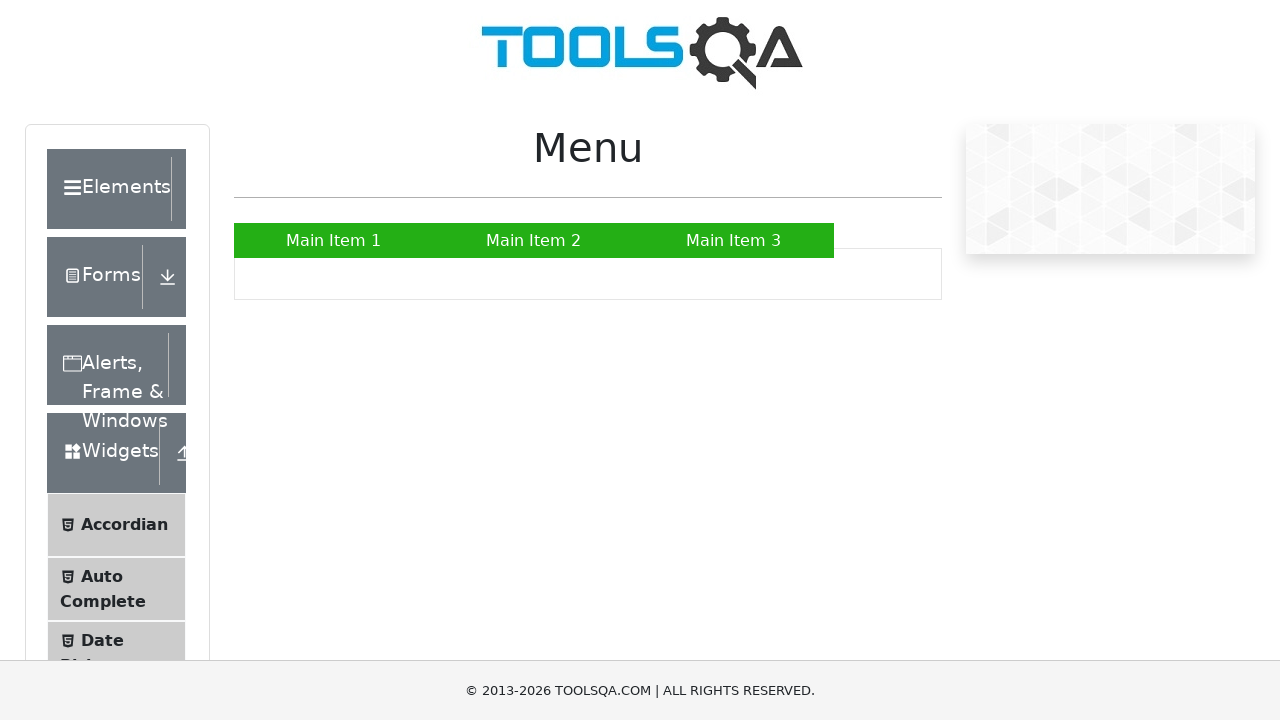

Hovered over 'Main Item 2' to reveal submenu at (534, 240) on internal:role=link[name="Main Item 2"i]
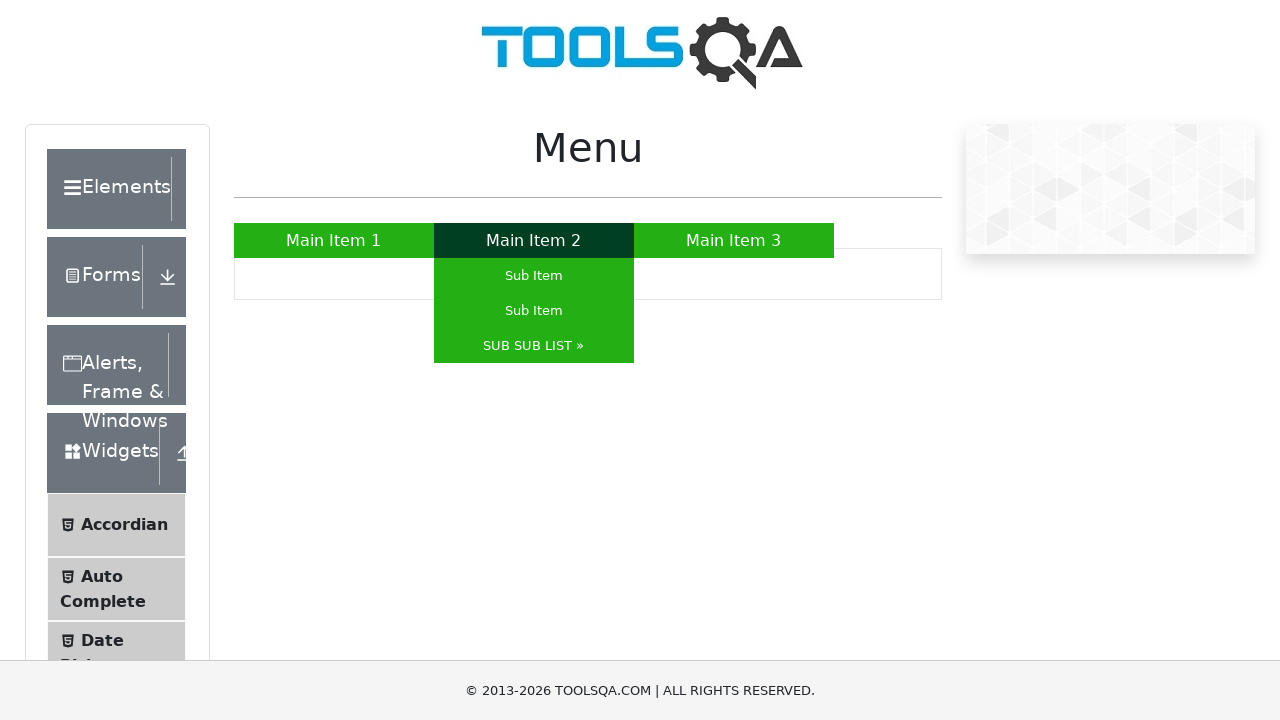

Hovered over 'SUB SUB LIST »' to reveal nested submenu at (534, 346) on internal:role=link[name="SUB SUB LIST »"i]
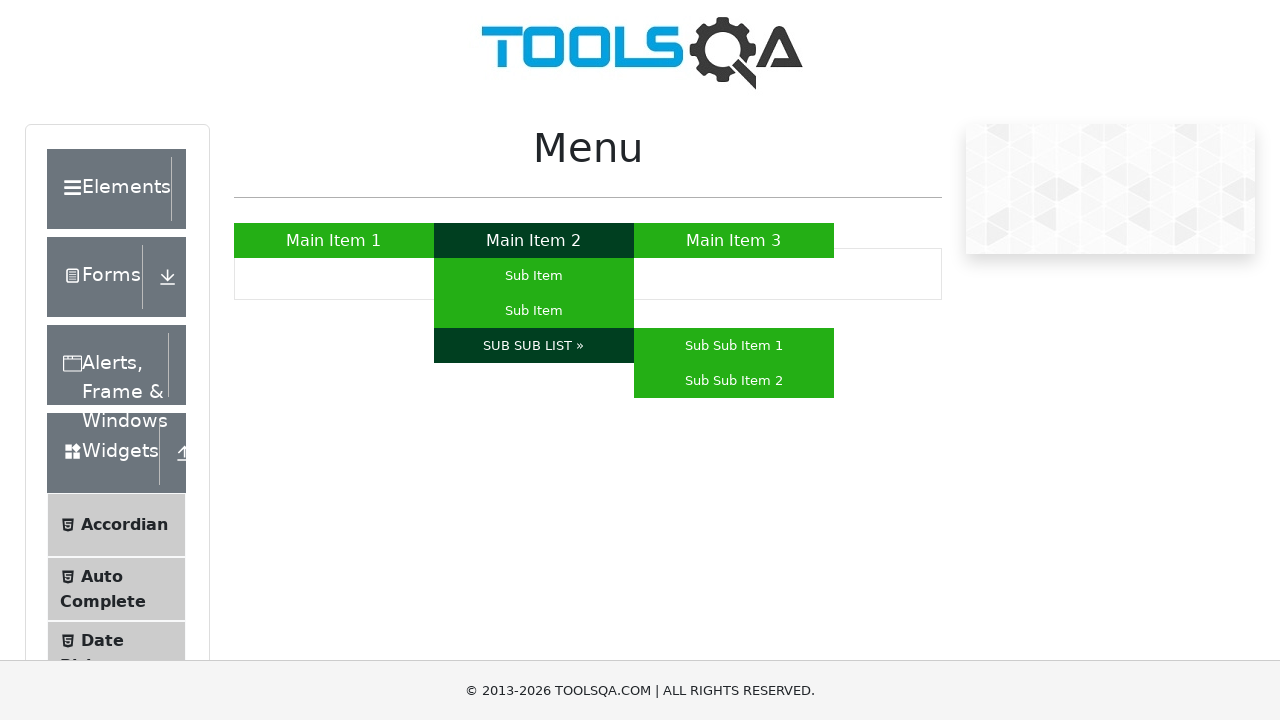

Verified that 'Sub Sub Item 1' is visible in the nested submenu
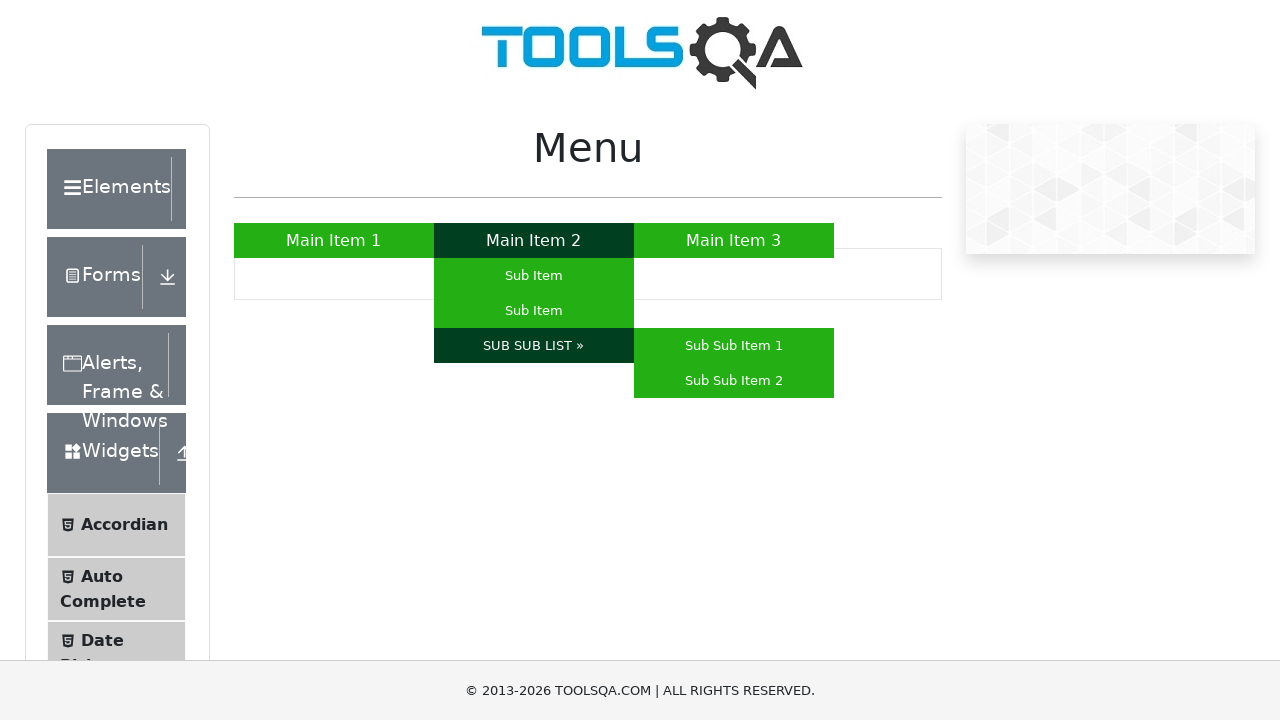

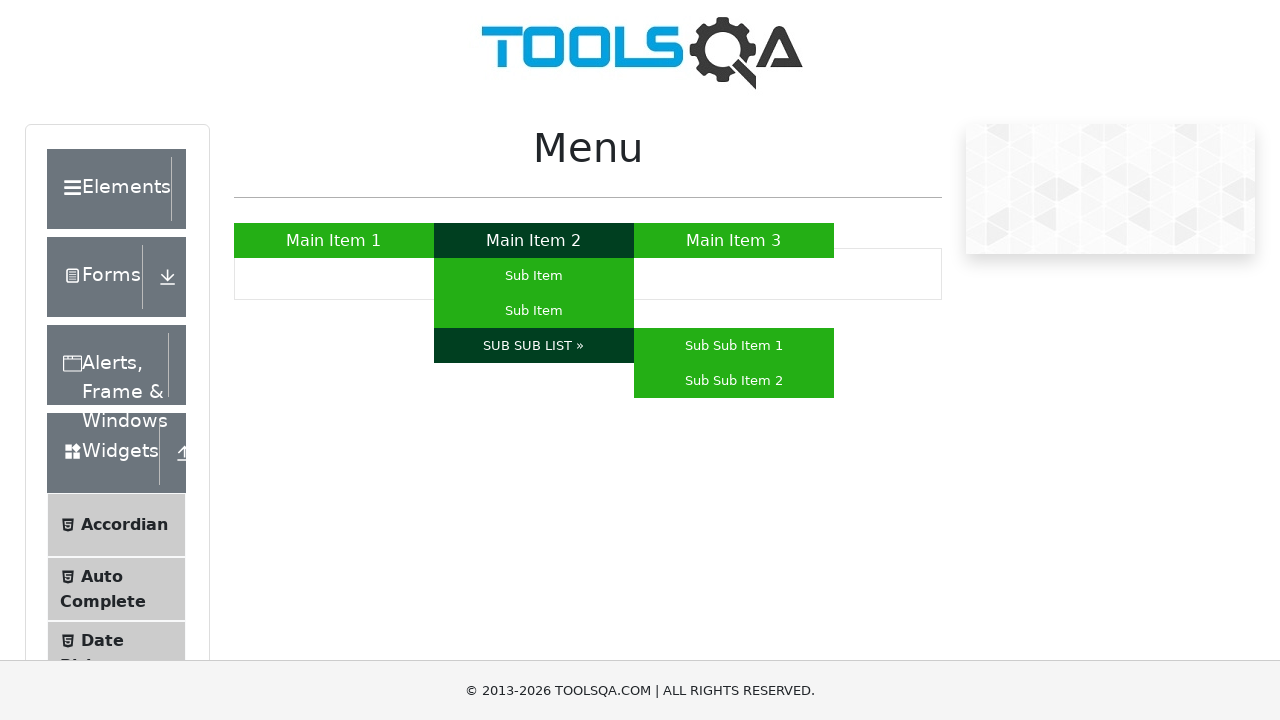